Tests mouse wheel scrolling functionality by scrolling down and then up

Starting URL: https://testautomationpractice.blogspot.com/

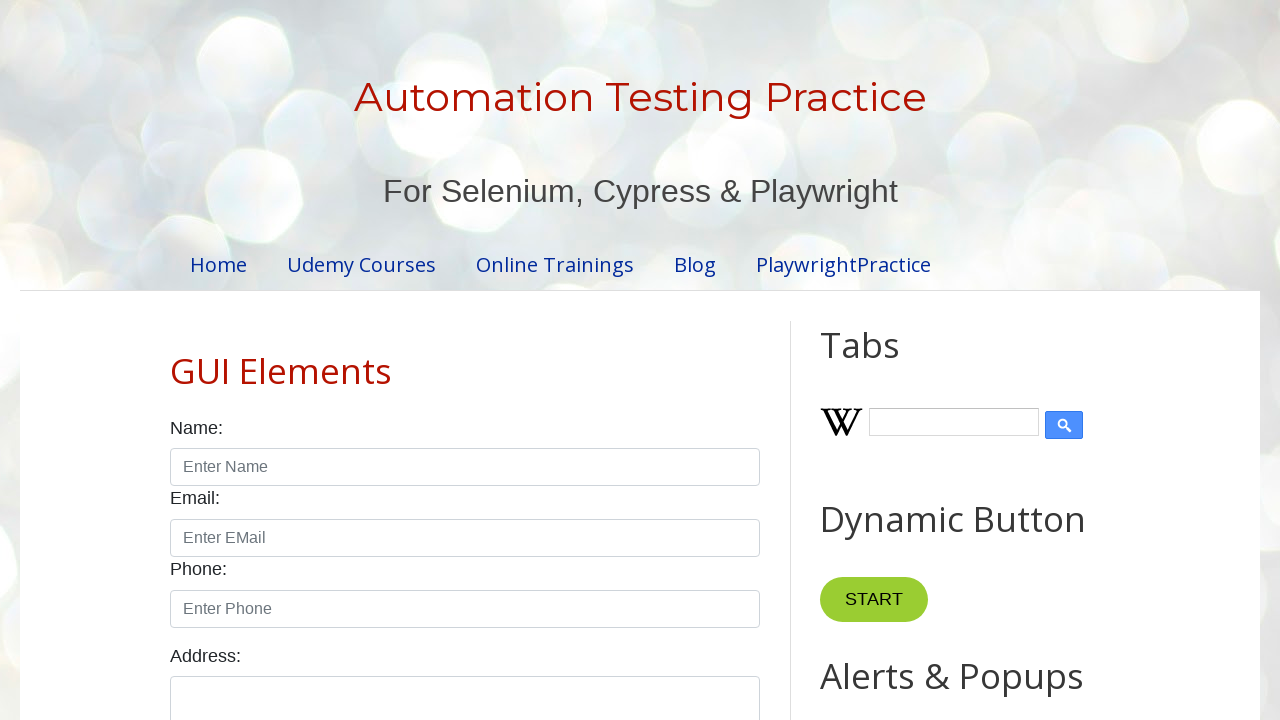

Scrolled down using mouse wheel
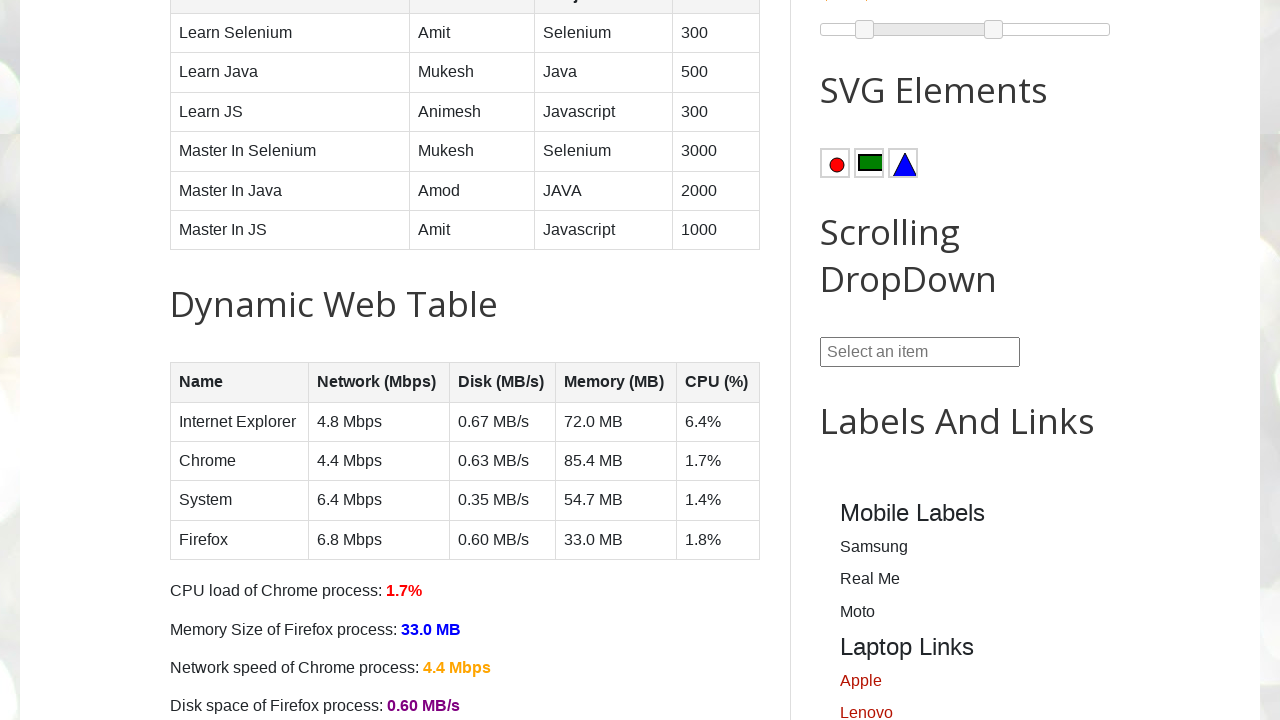

Scrolled up using mouse wheel
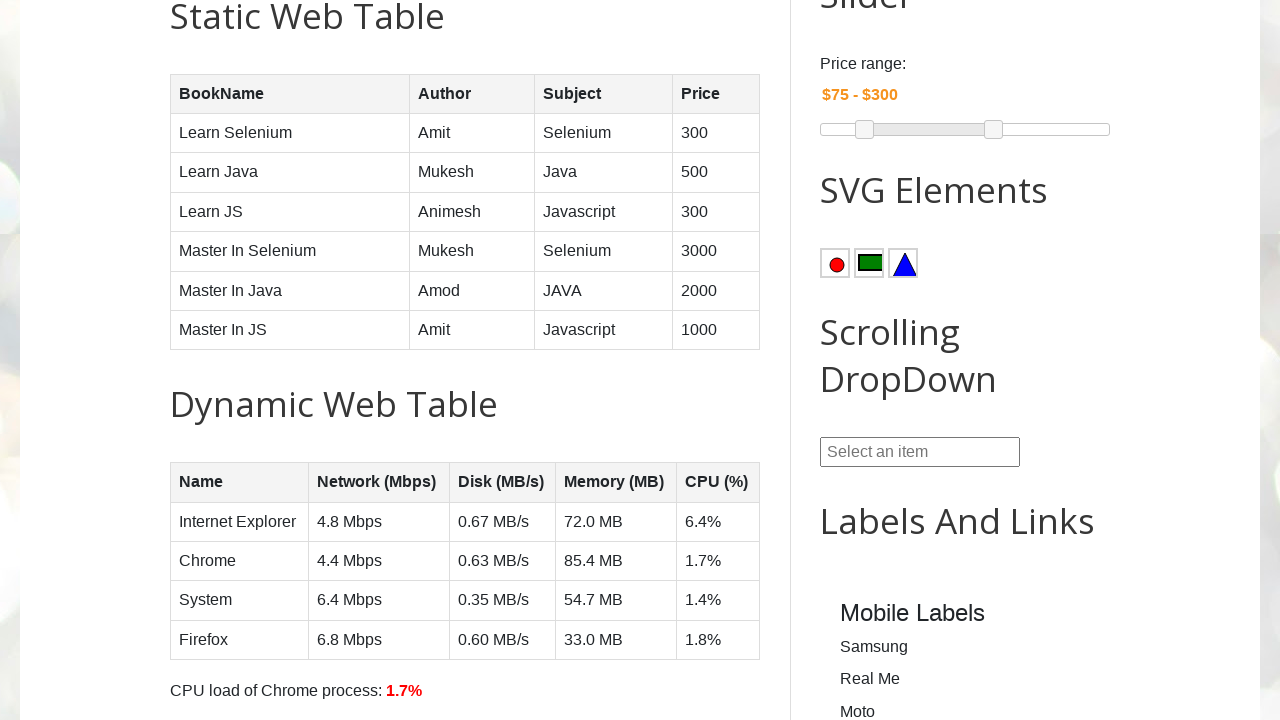

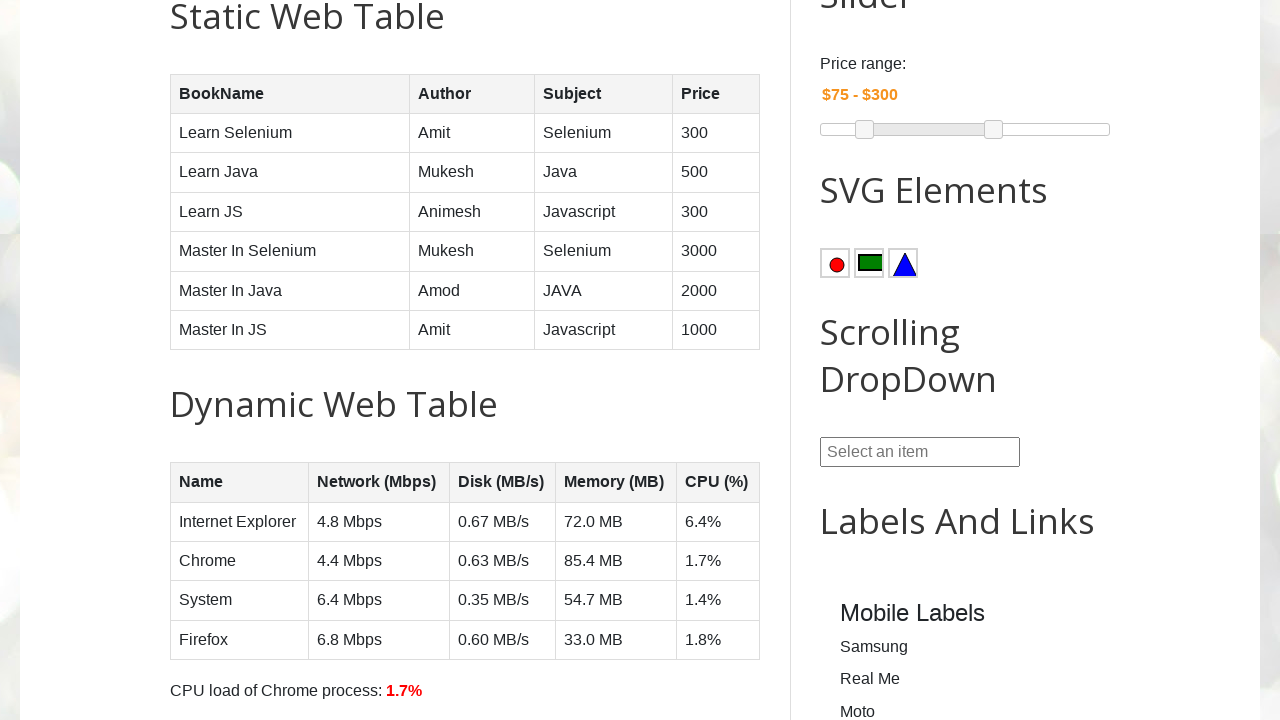